Navigates to CodeceptJS homepage and verifies the current URL contains codecept.io

Starting URL: https://codecept.io/

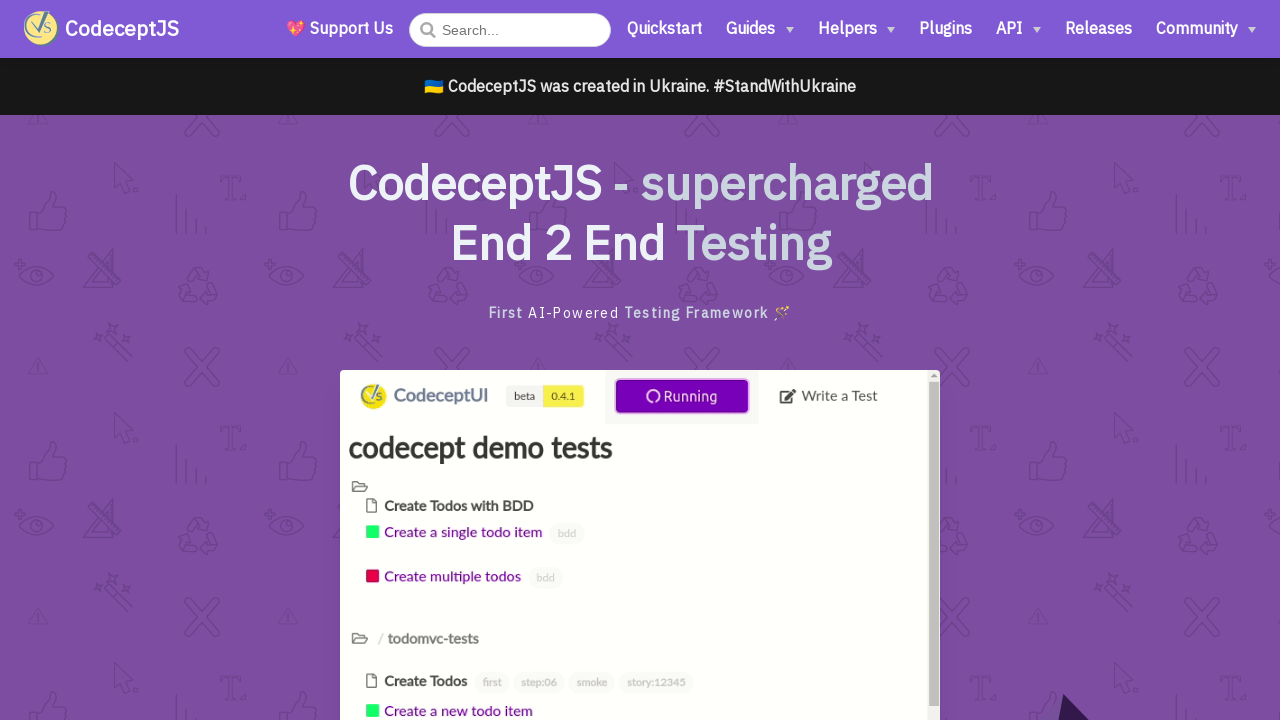

Verified current URL contains codecept.io
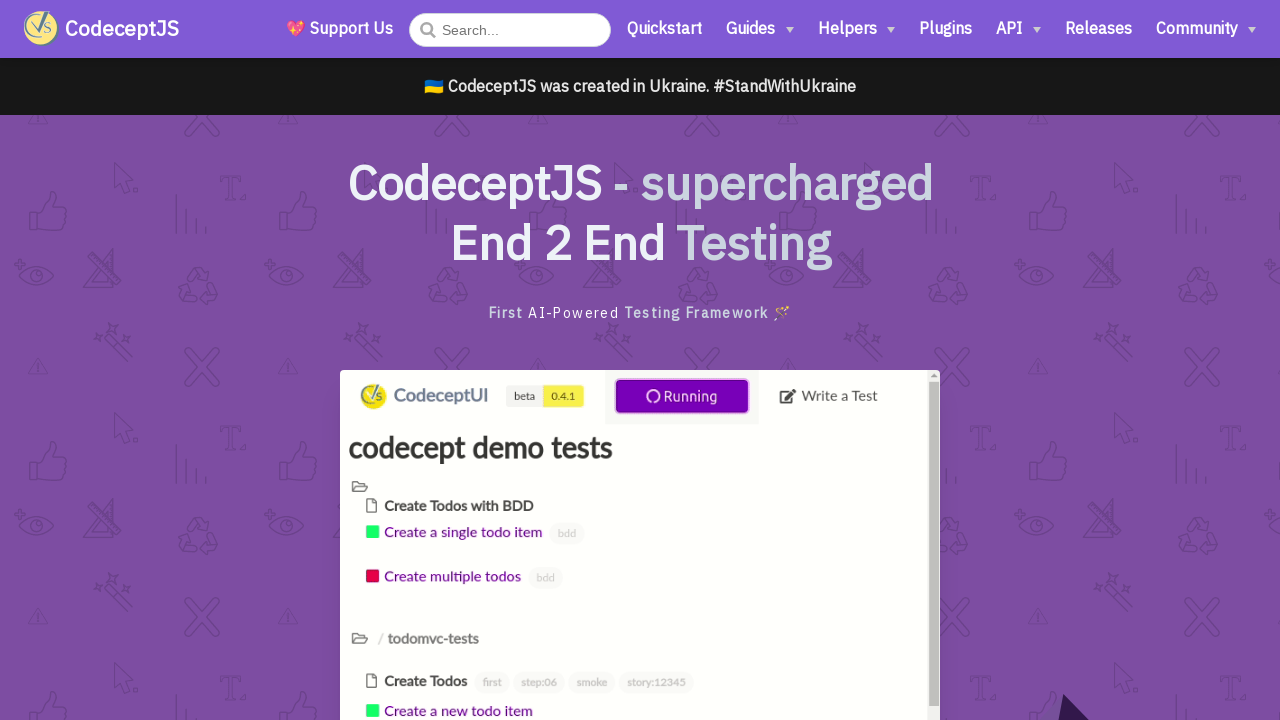

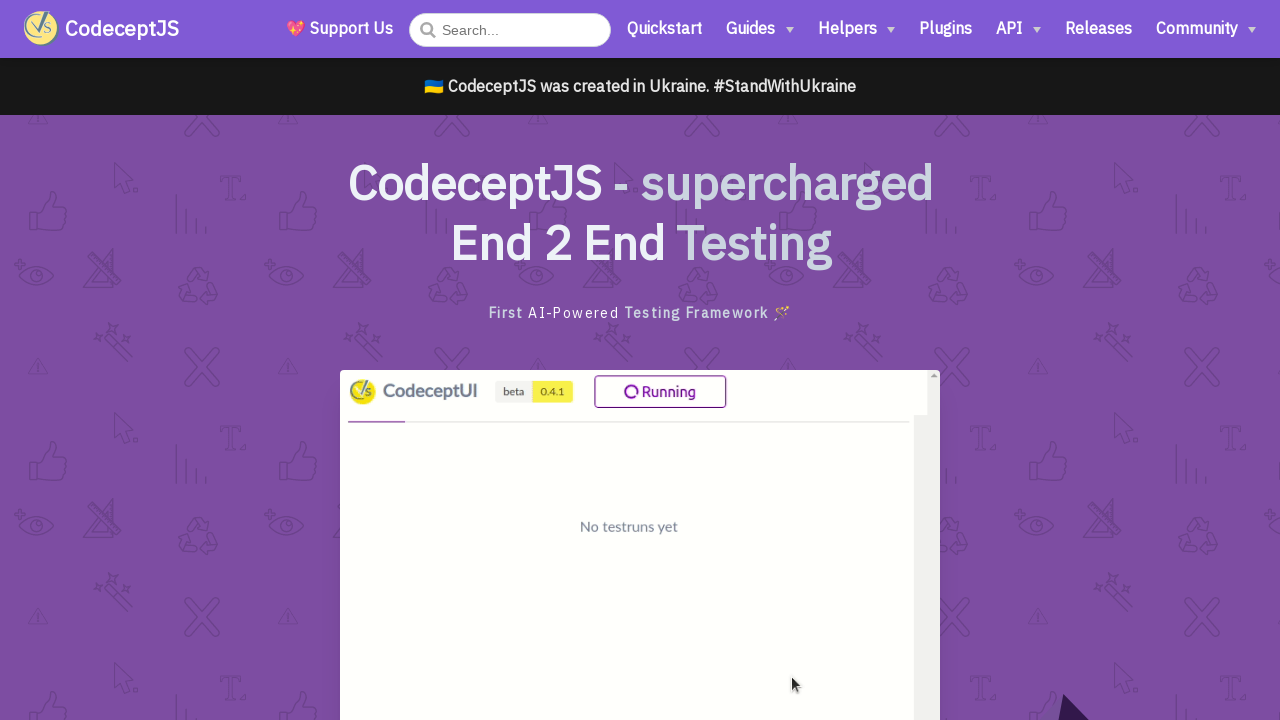